Tests window handling by clicking a link that opens a new window, switching to the new window, and verifying the page title changes to "New Window"

Starting URL: https://the-internet.herokuapp.com/windows

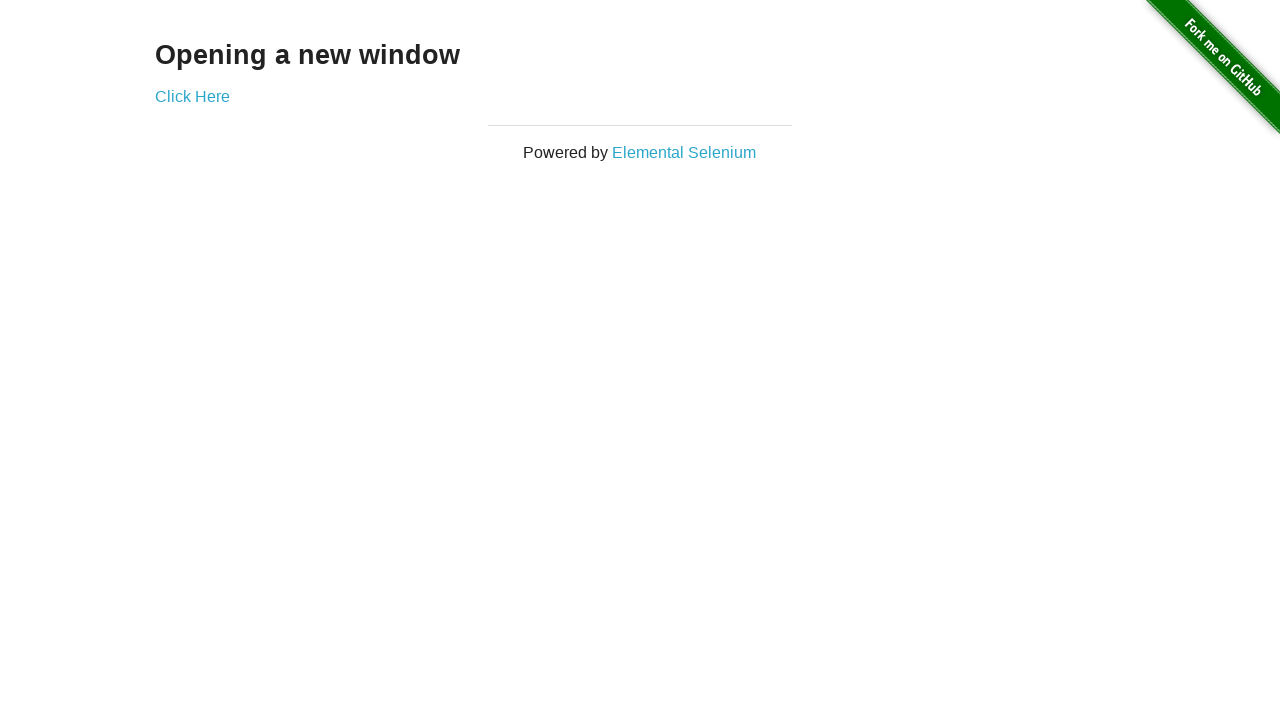

Verified initial page heading text is 'Opening a new window'
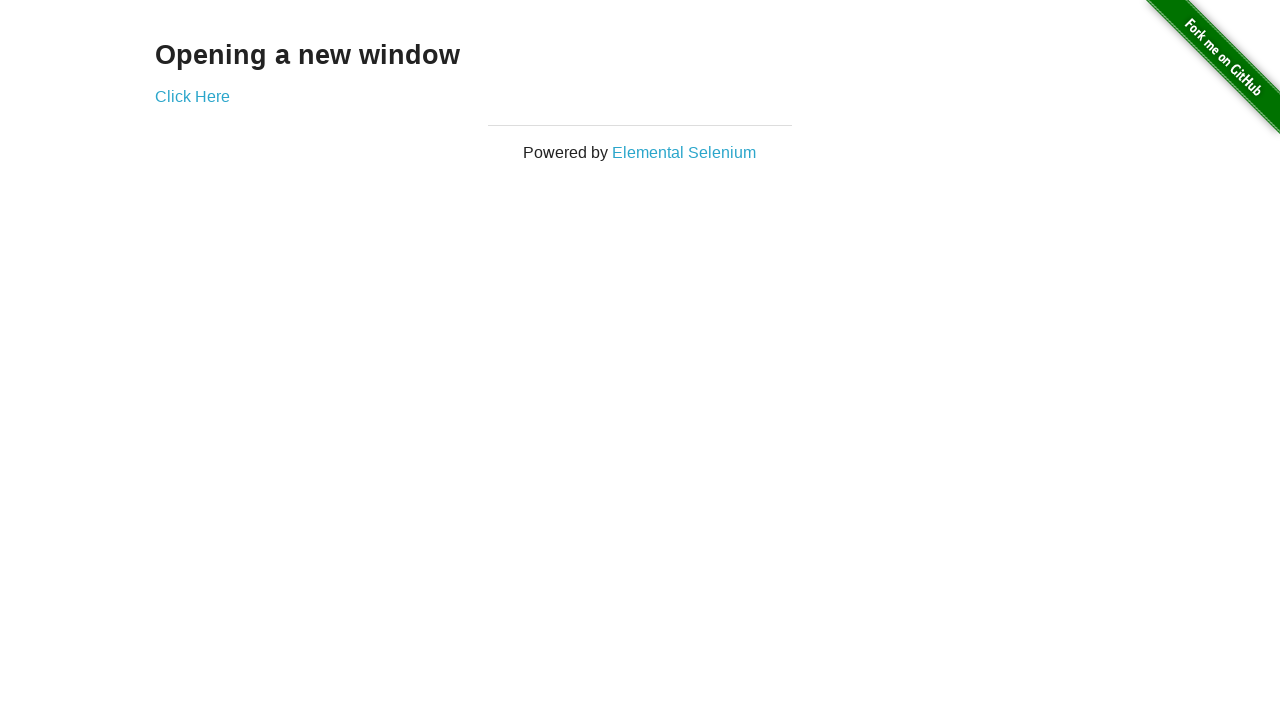

Verified initial page title is 'The Internet'
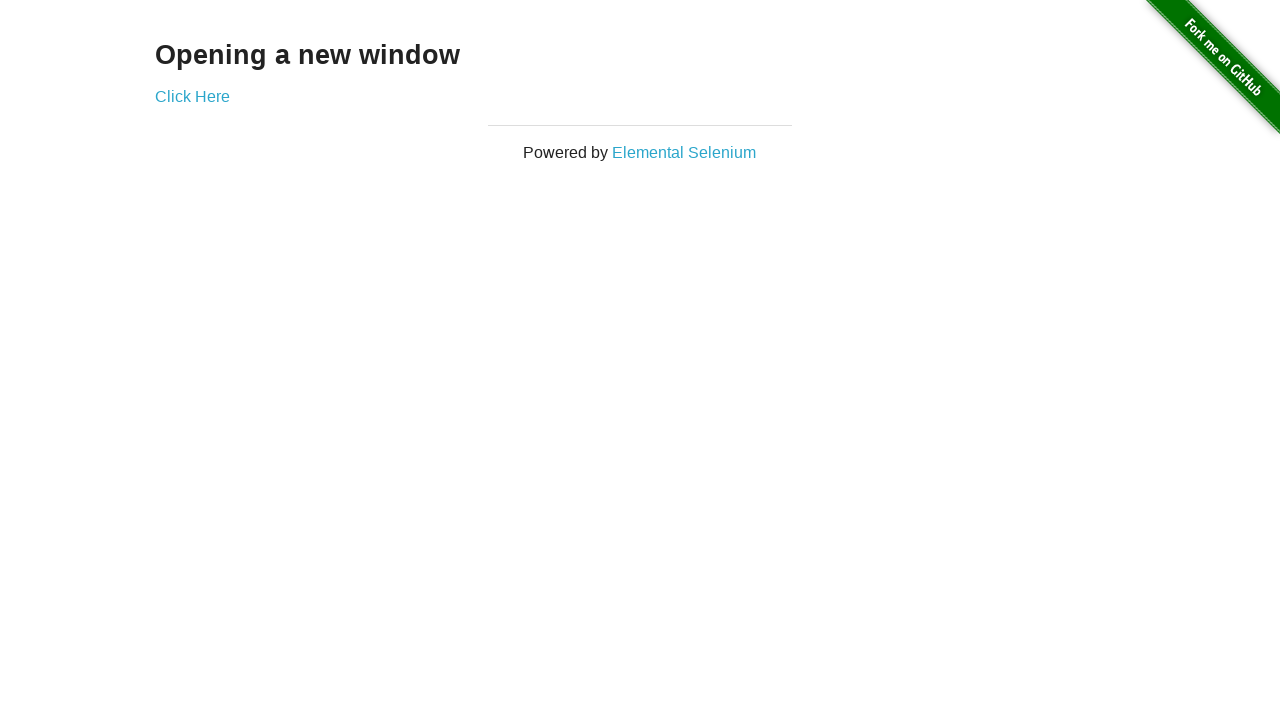

Clicked 'Click Here' link to open a new window at (192, 96) on text=Click Here
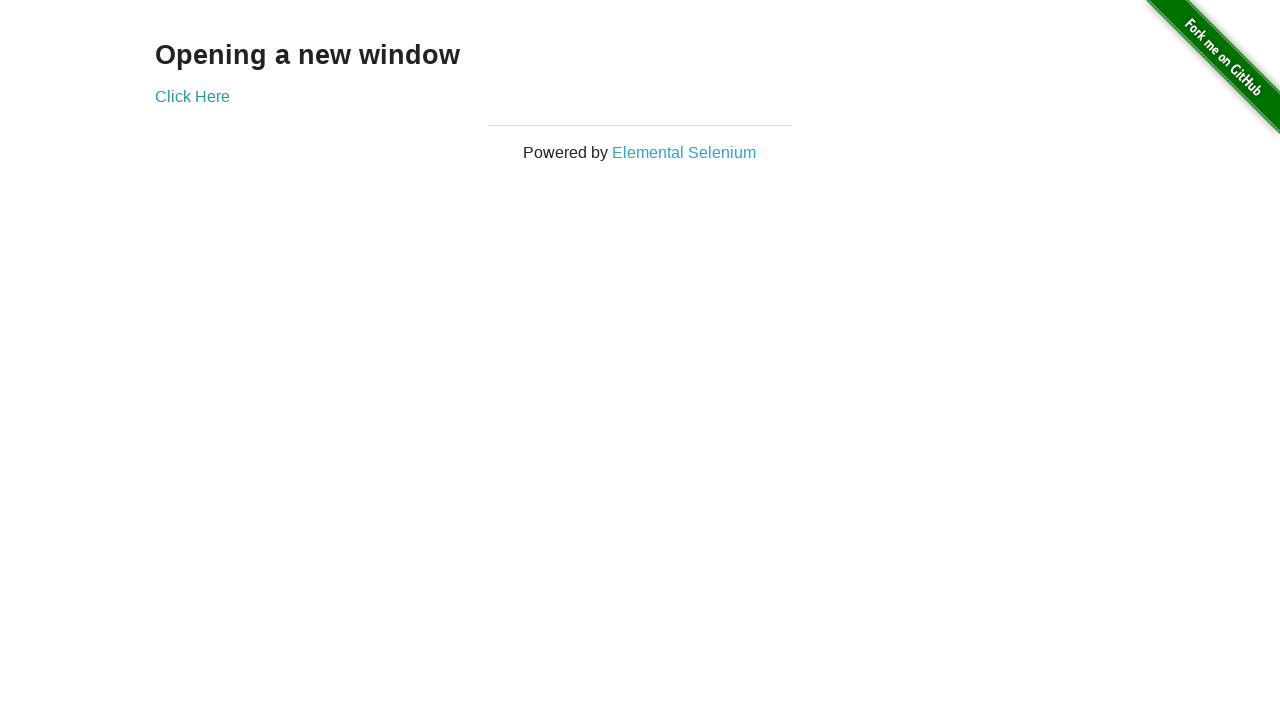

Captured the new window page object
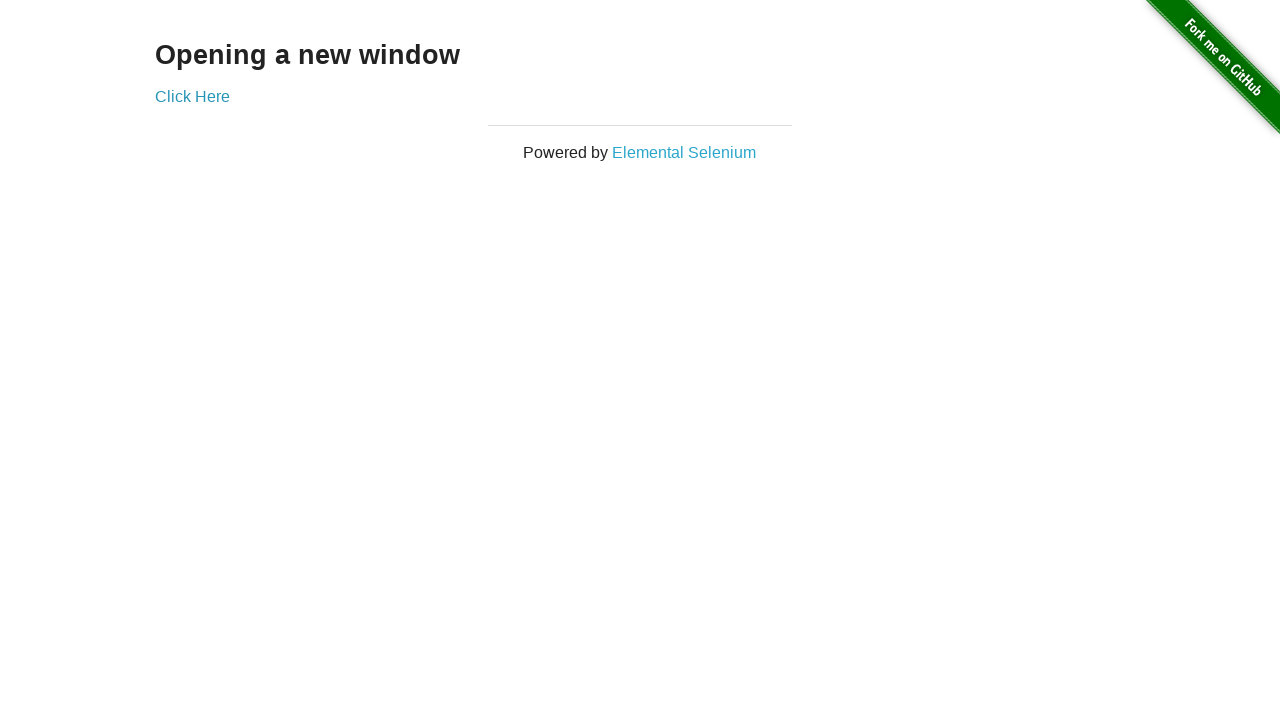

New window page finished loading
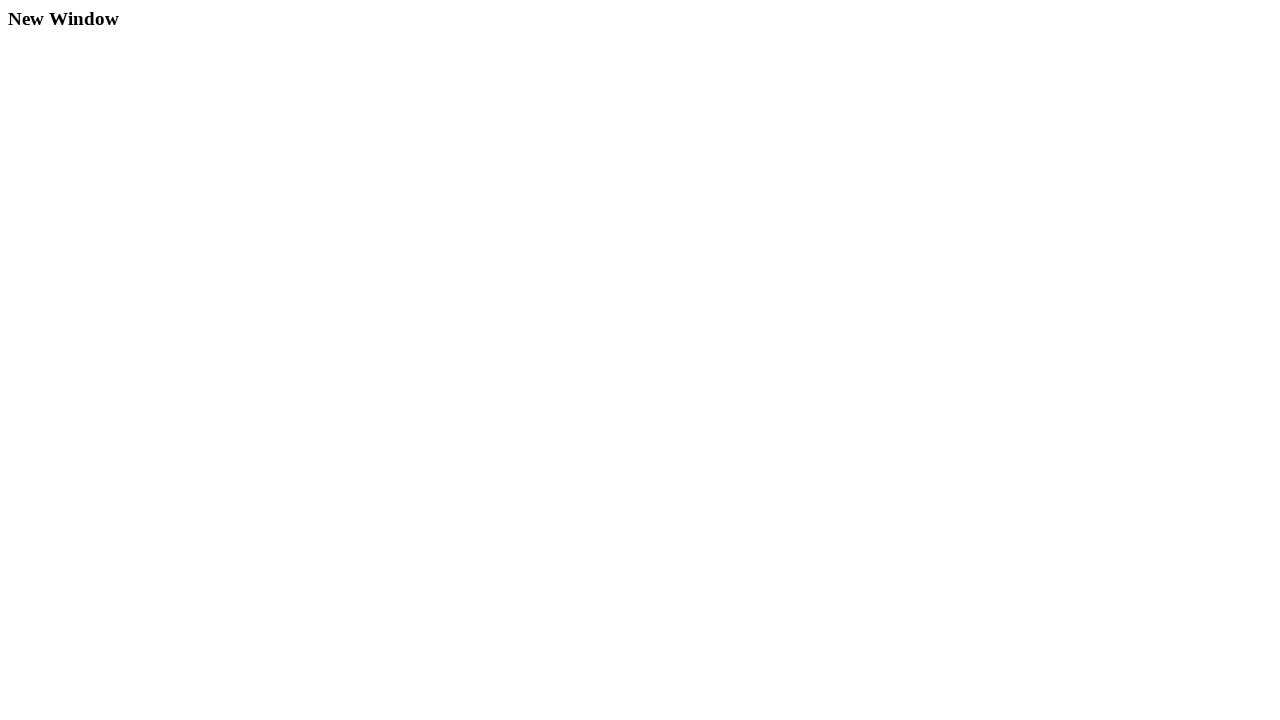

Verified new window page title is 'New Window'
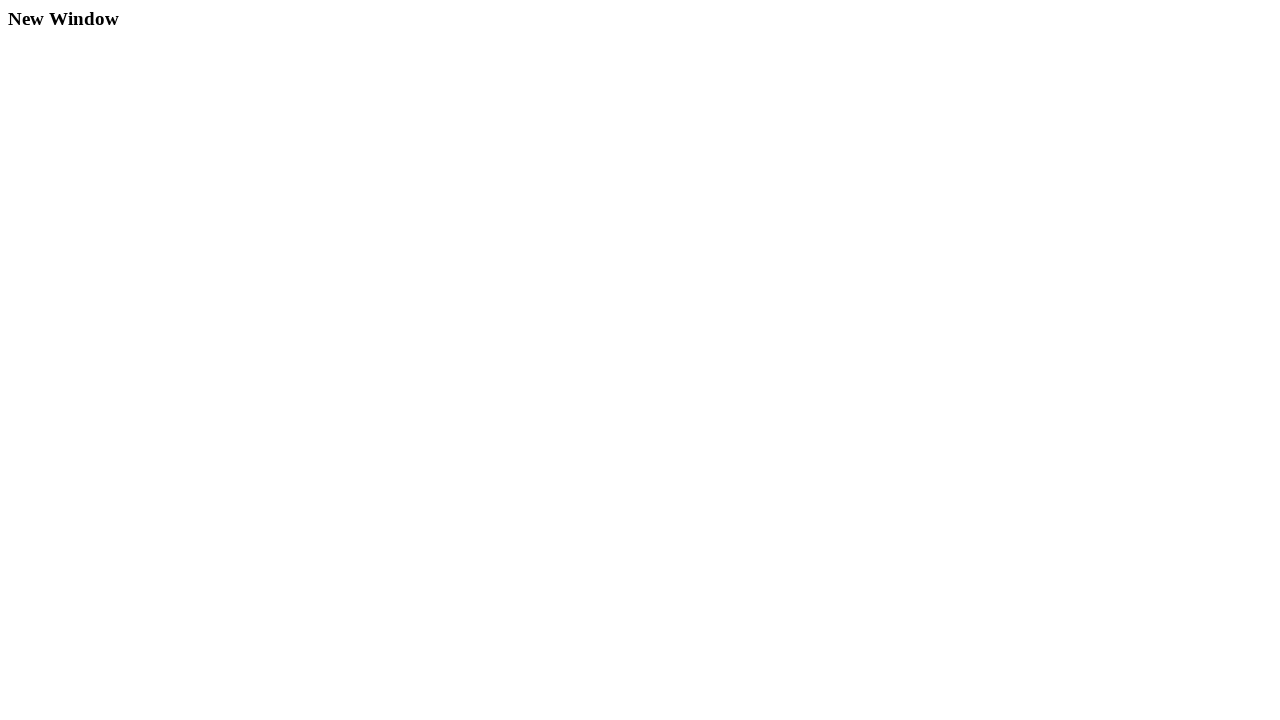

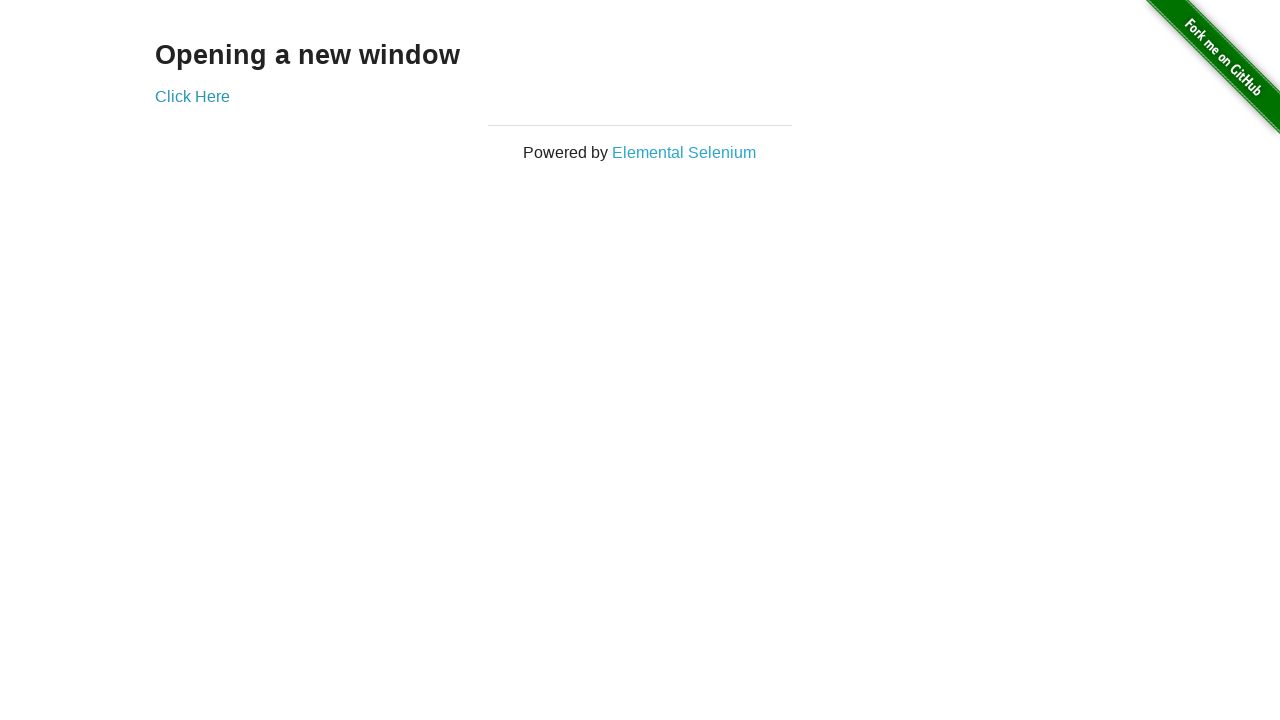